Tests that clicking Clear completed removes all completed items from the list

Starting URL: https://demo.playwright.dev/todomvc

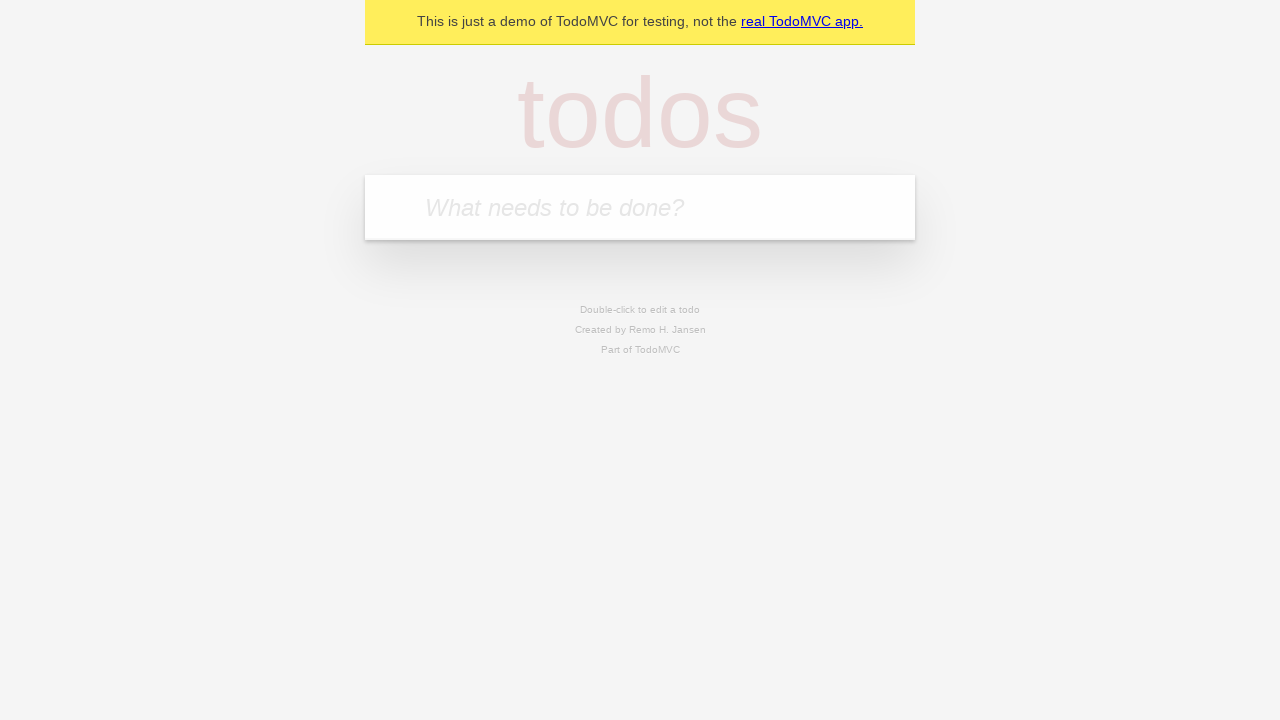

Filled todo input with 'buy some cheese' on internal:attr=[placeholder="What needs to be done?"i]
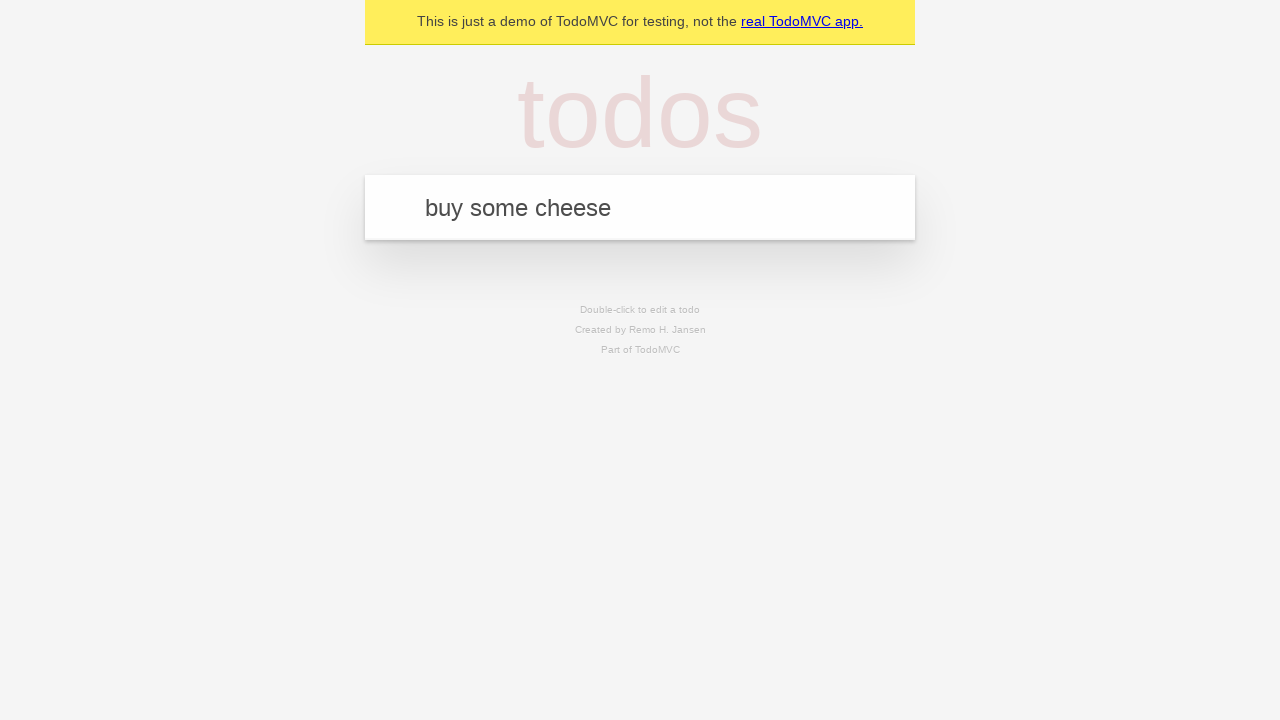

Pressed Enter to add first todo item on internal:attr=[placeholder="What needs to be done?"i]
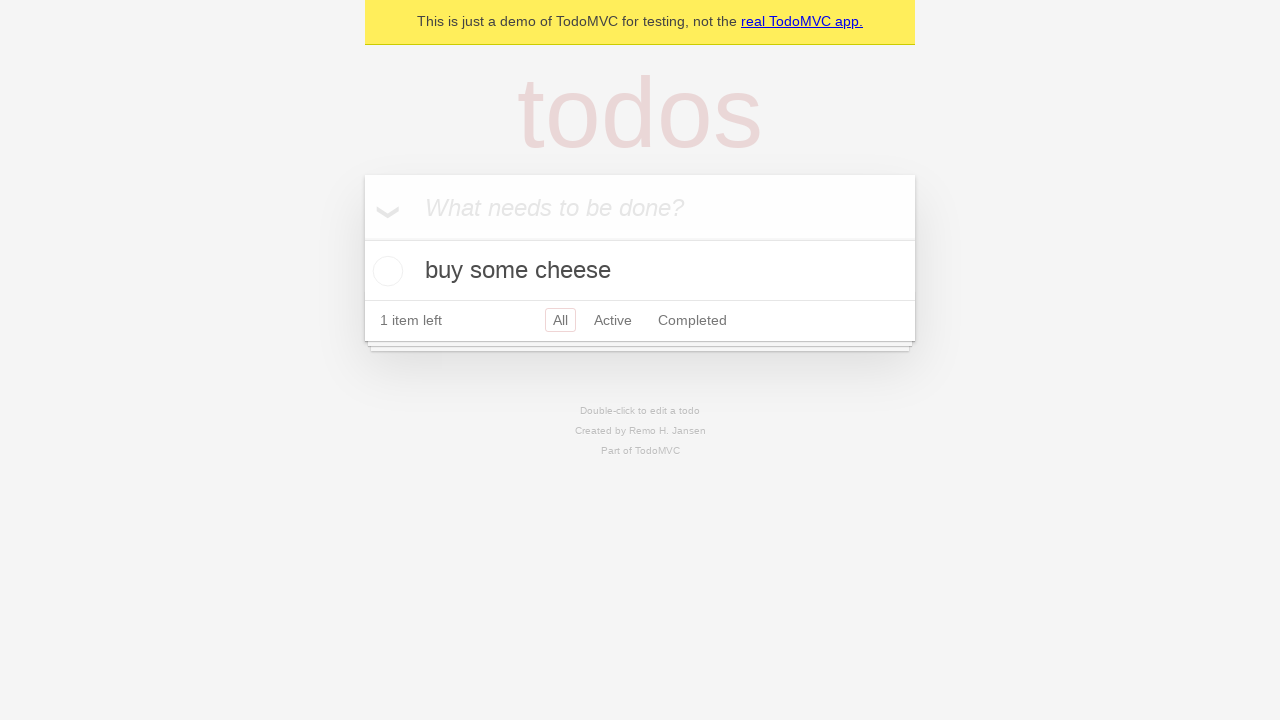

Filled todo input with 'feed the cat' on internal:attr=[placeholder="What needs to be done?"i]
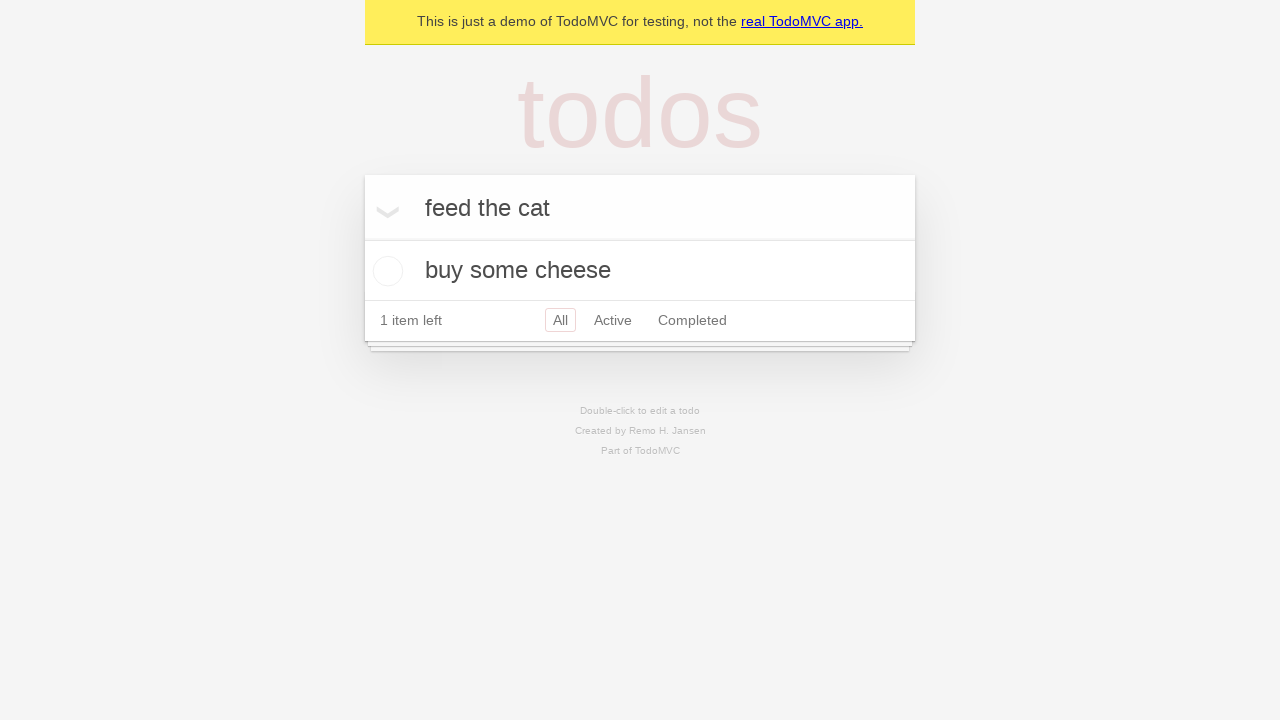

Pressed Enter to add second todo item on internal:attr=[placeholder="What needs to be done?"i]
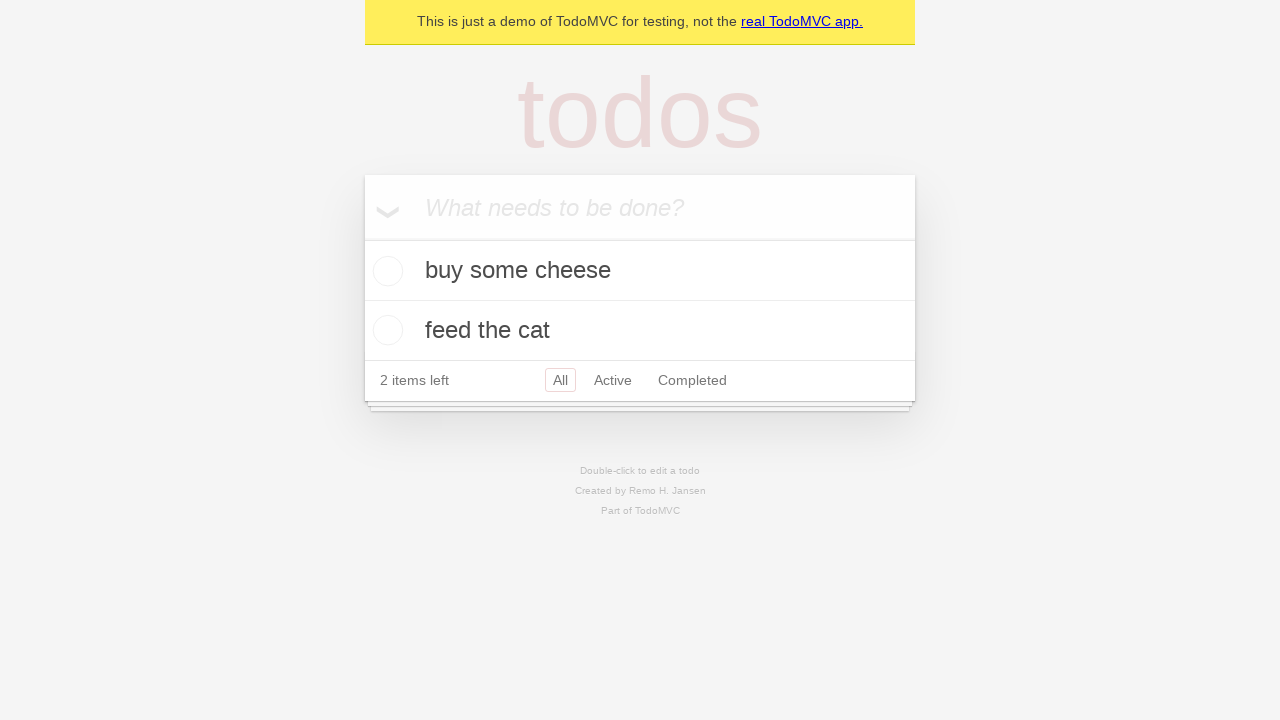

Filled todo input with 'book a doctors appointment' on internal:attr=[placeholder="What needs to be done?"i]
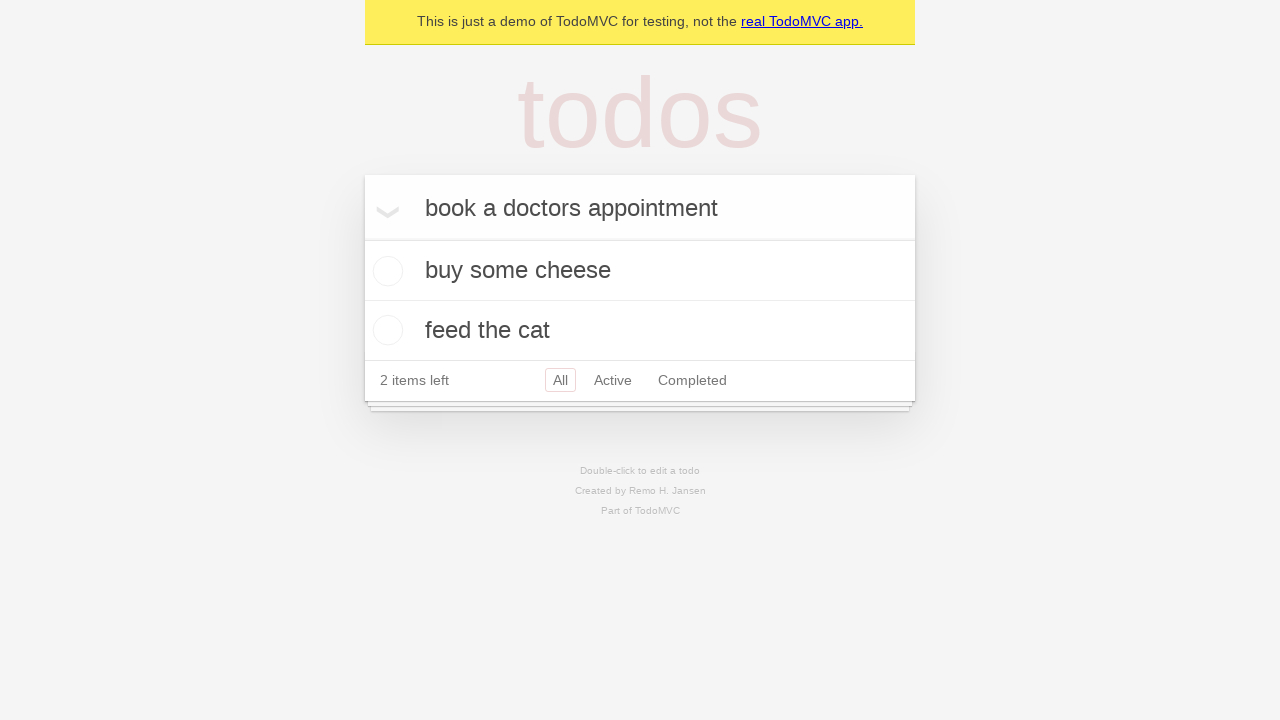

Pressed Enter to add third todo item on internal:attr=[placeholder="What needs to be done?"i]
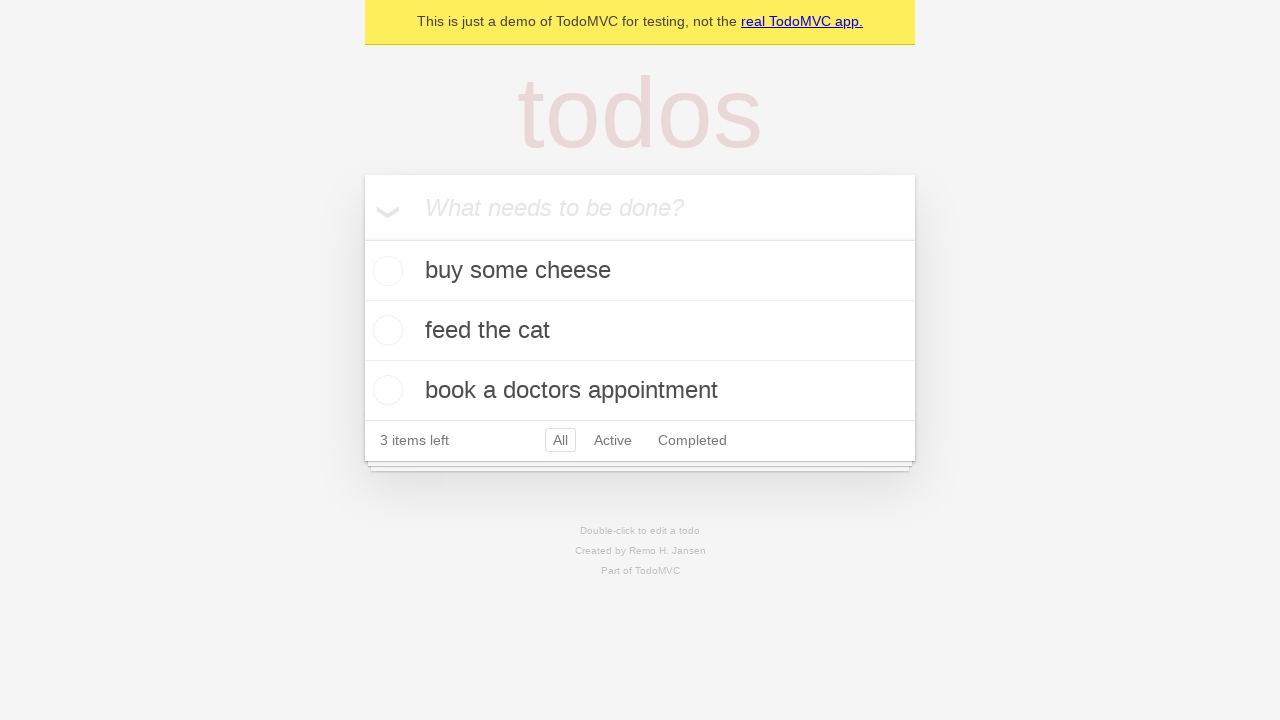

Waited for all 3 todo items to be added to the list
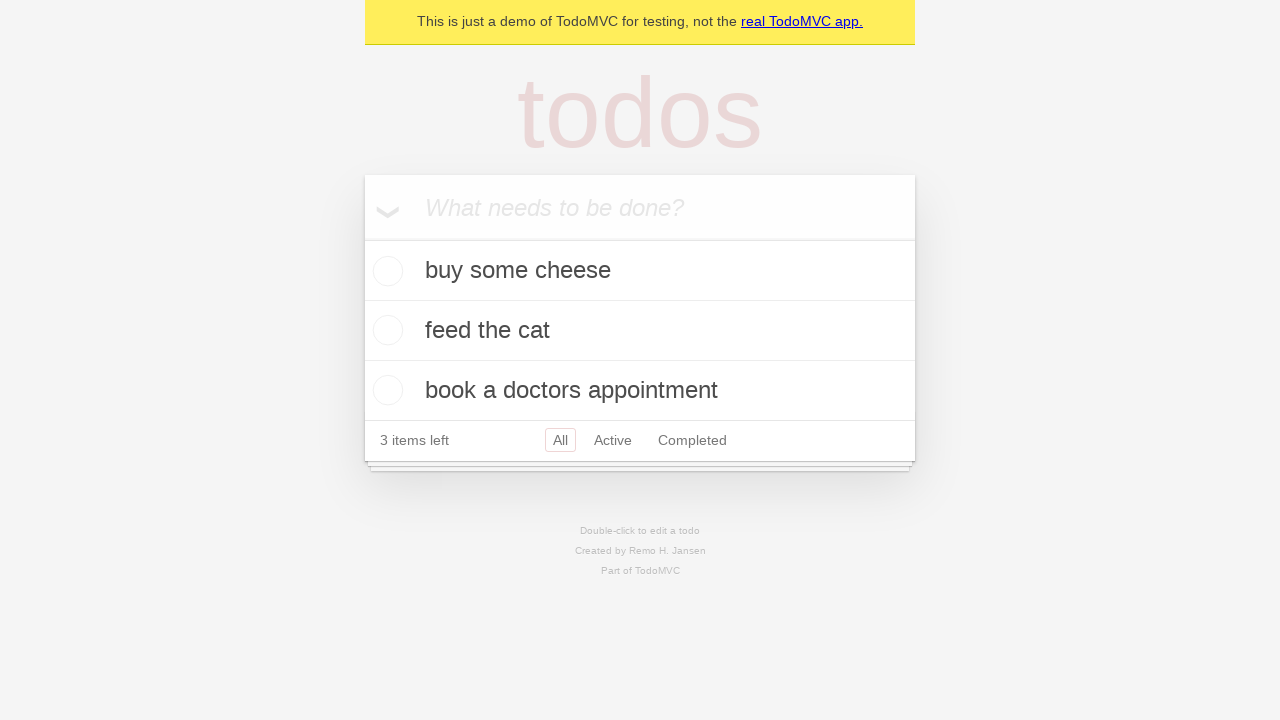

Checked the second todo item (feed the cat) at (385, 330) on internal:testid=[data-testid="todo-item"s] >> nth=1 >> internal:role=checkbox
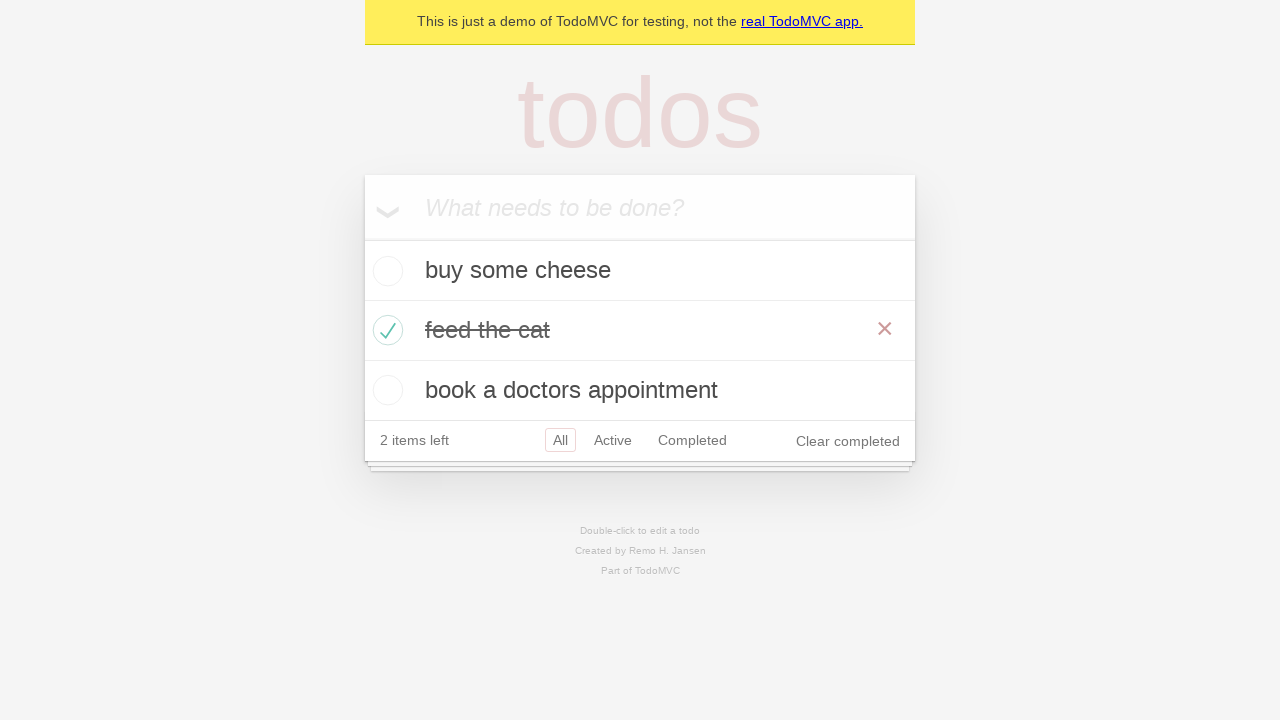

Clicked 'Clear completed' button to remove completed items at (848, 441) on internal:role=button[name="Clear completed"i]
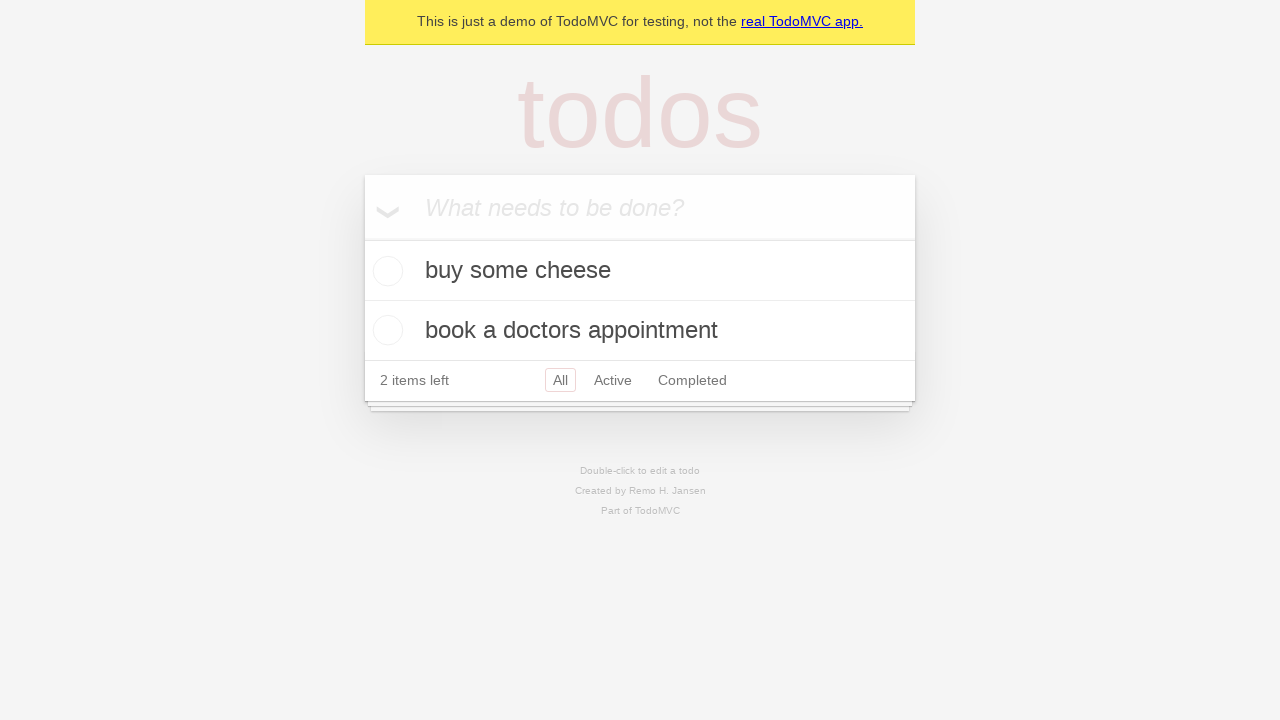

Waited for completed item to be removed, confirming 2 items remaining
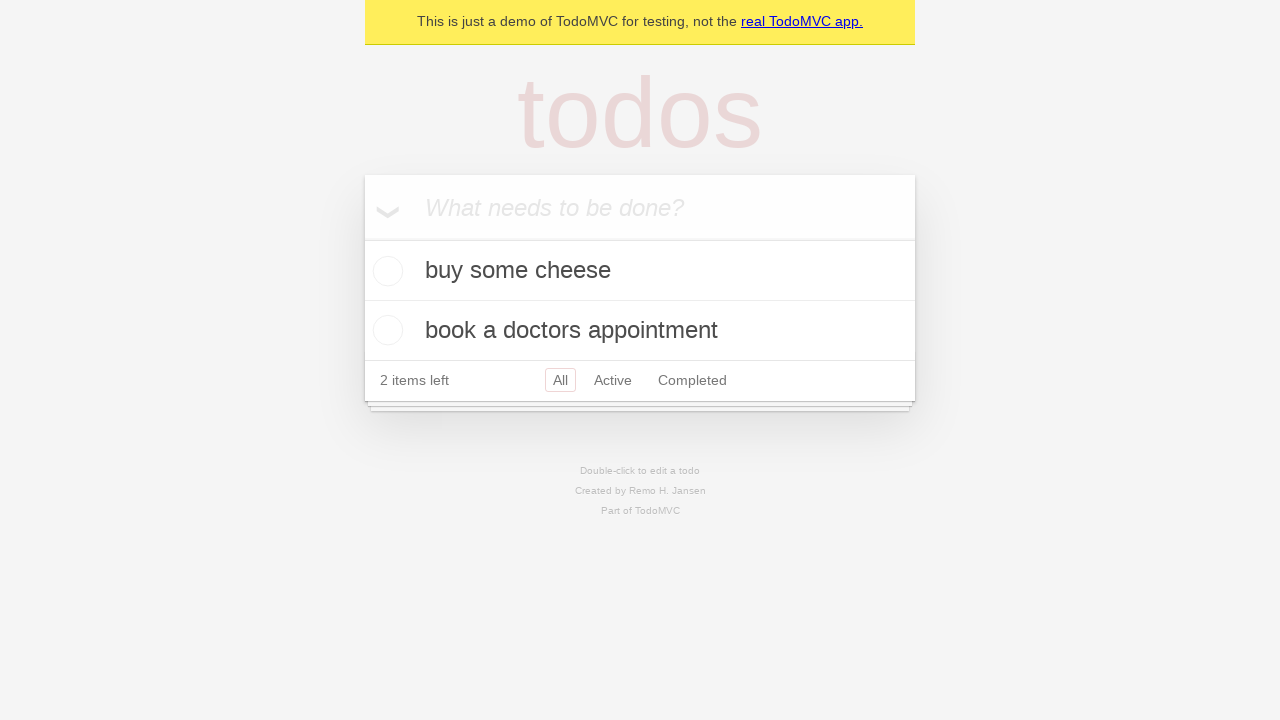

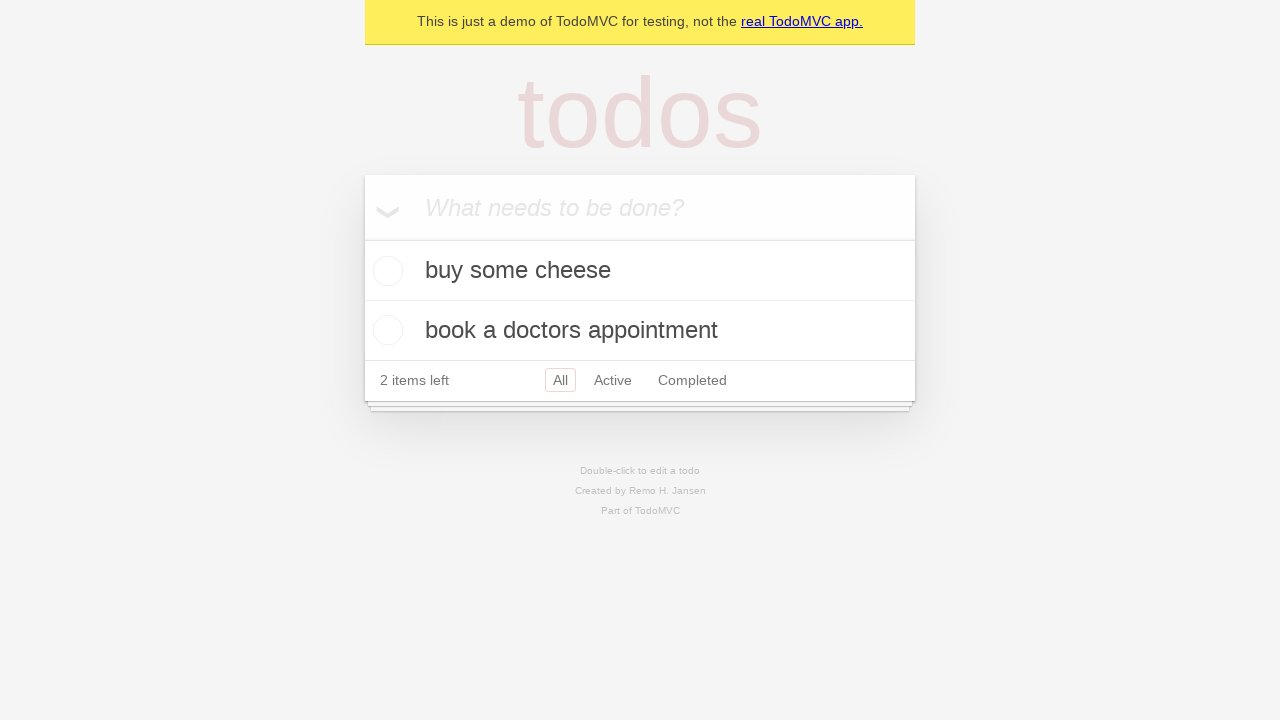